Tests right-click context menu functionality by right-clicking a button, selecting Copy option, and verifying the alert message

Starting URL: https://swisnl.github.io/jQuery-contextMenu/demo.html

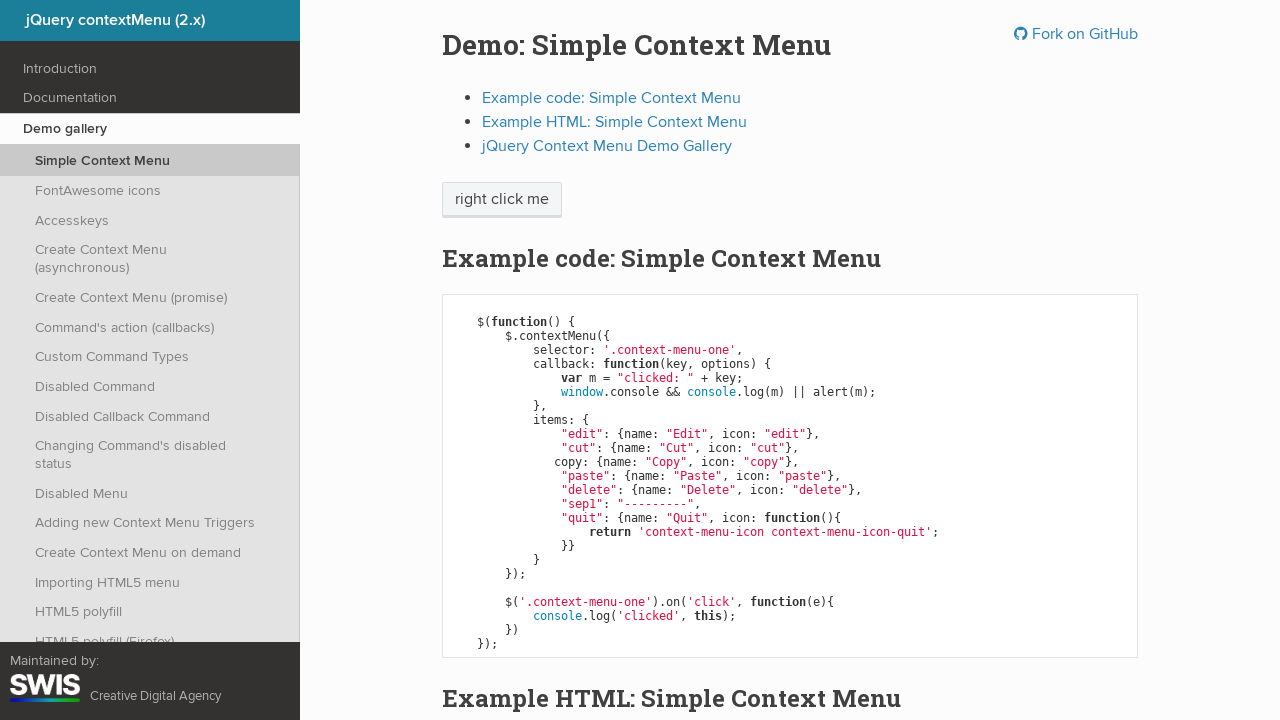

Right-clicked on context menu button at (502, 200) on span.context-menu-one
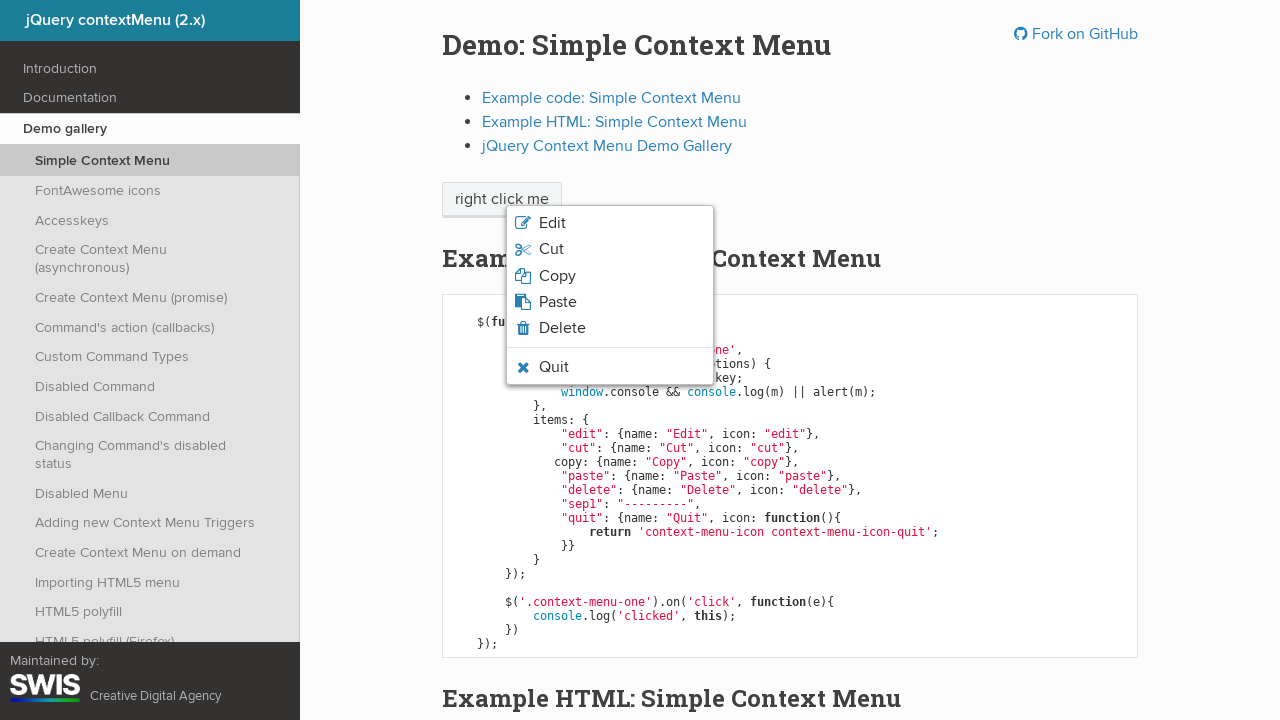

Clicked Copy option in context menu at (557, 276) on xpath=//span[normalize-space()='Copy']
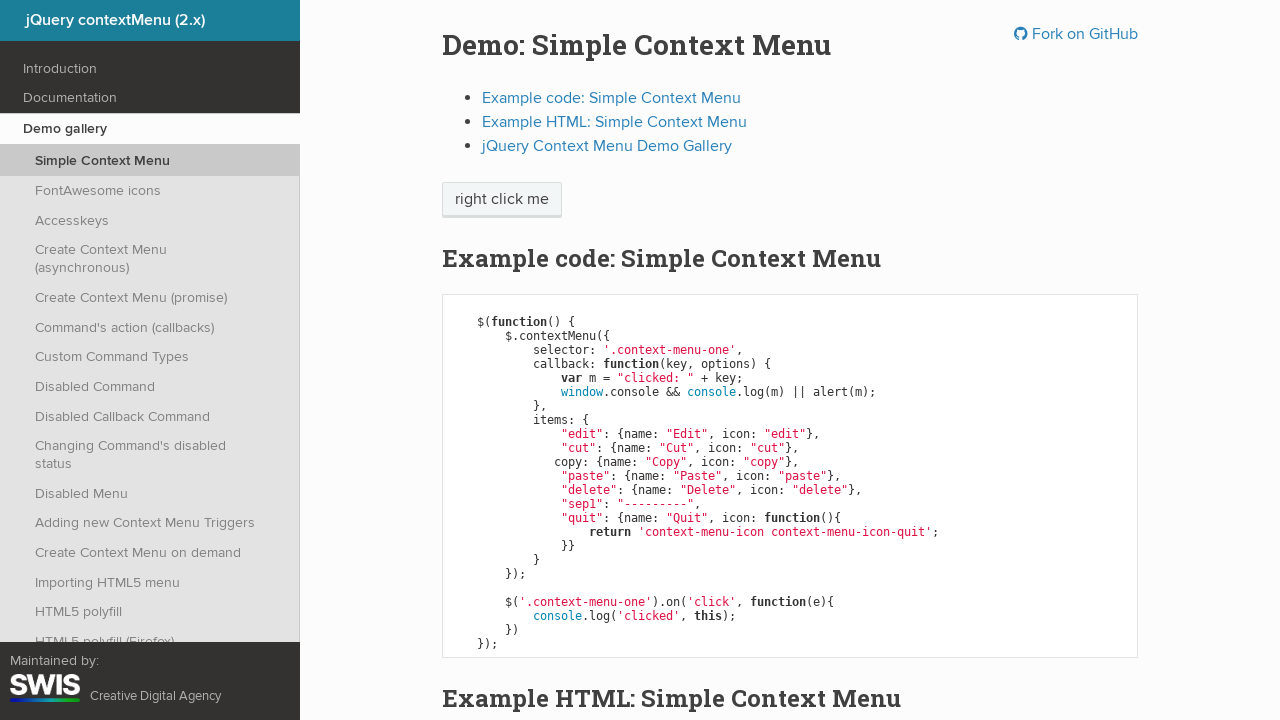

Set up dialog handler to accept alert messages
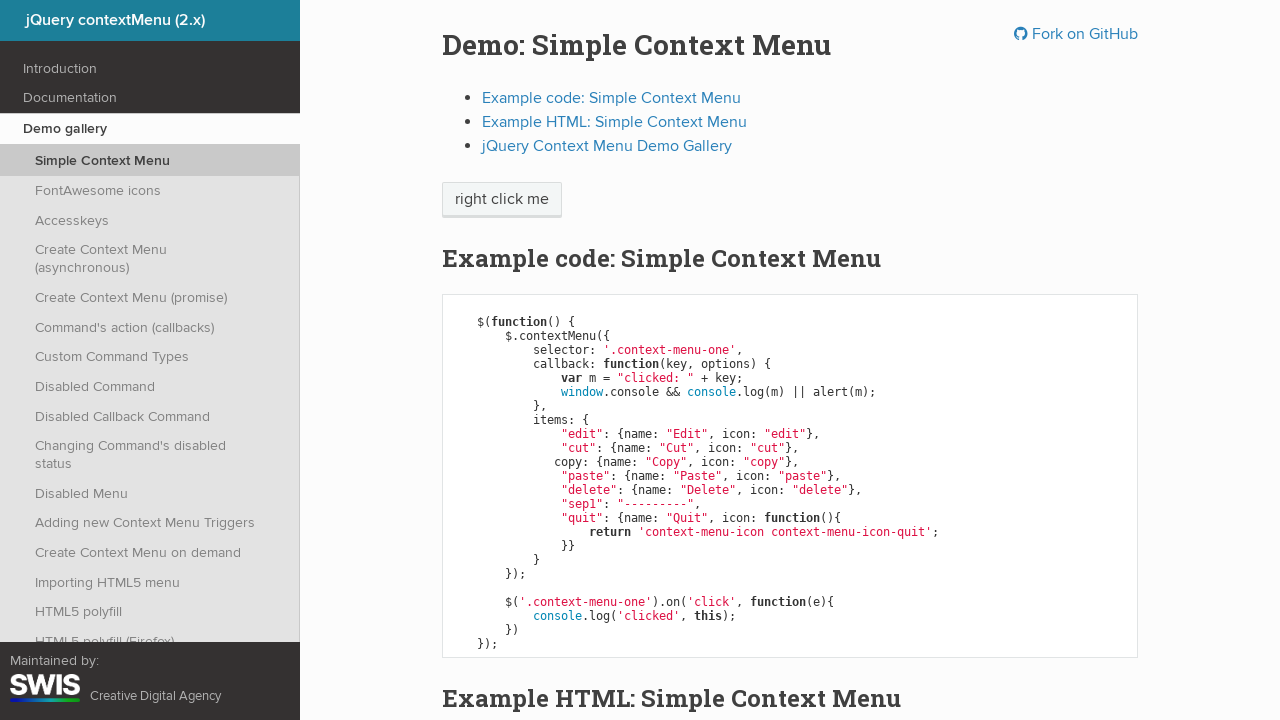

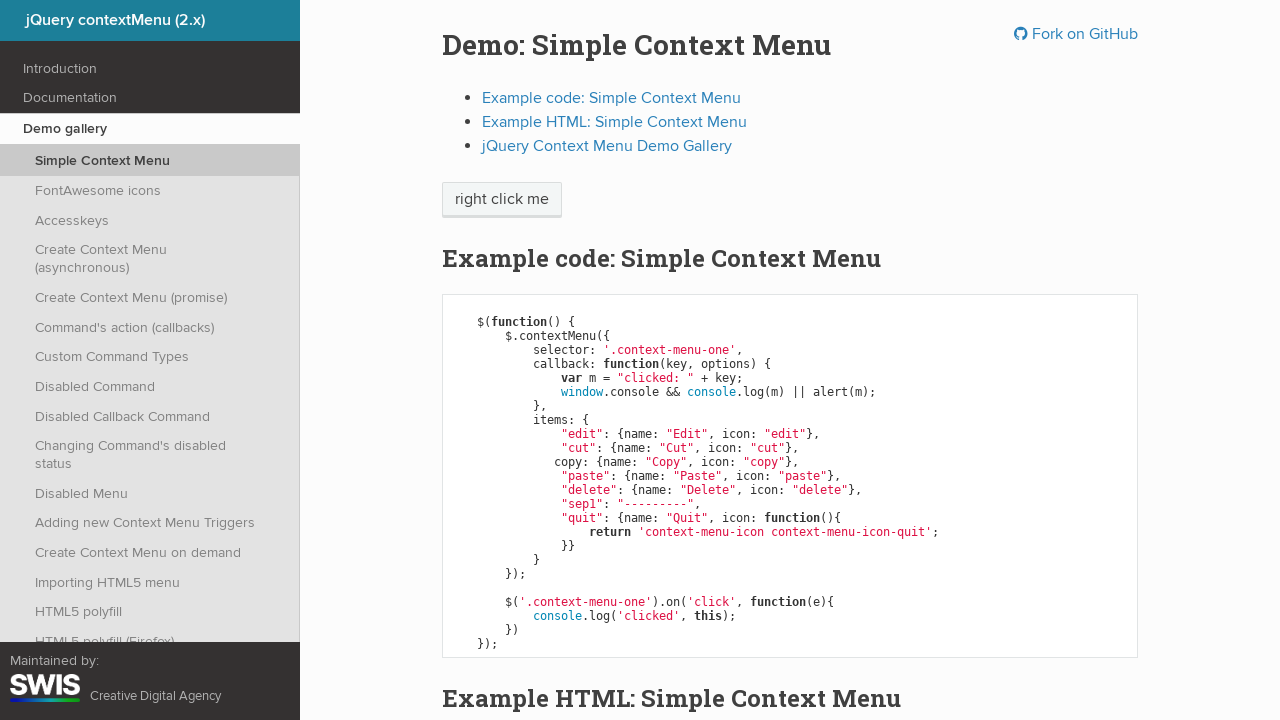